Tests dynamic loading example 1 with explicit wait - clicks start button and waits for hidden element to become visible with "Hello World!" text

Starting URL: http://the-internet.herokuapp.com/dynamic_loading/1

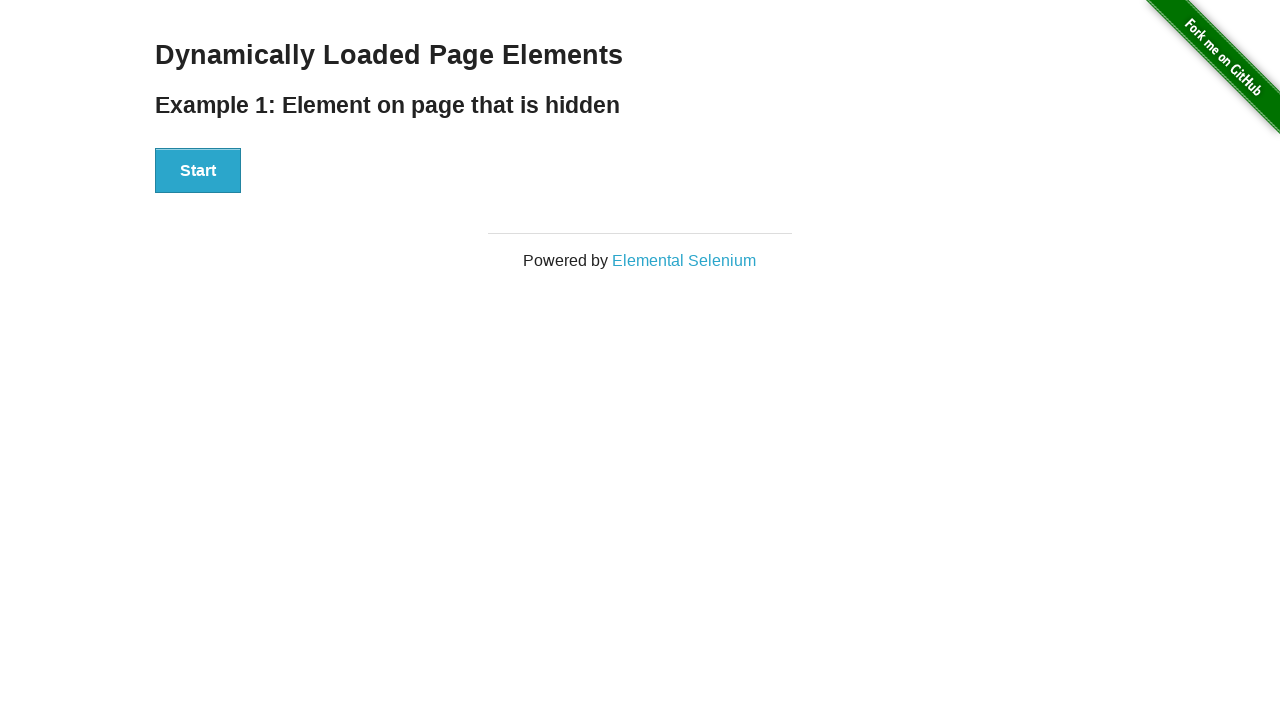

Navigated to dynamic loading example 1 page
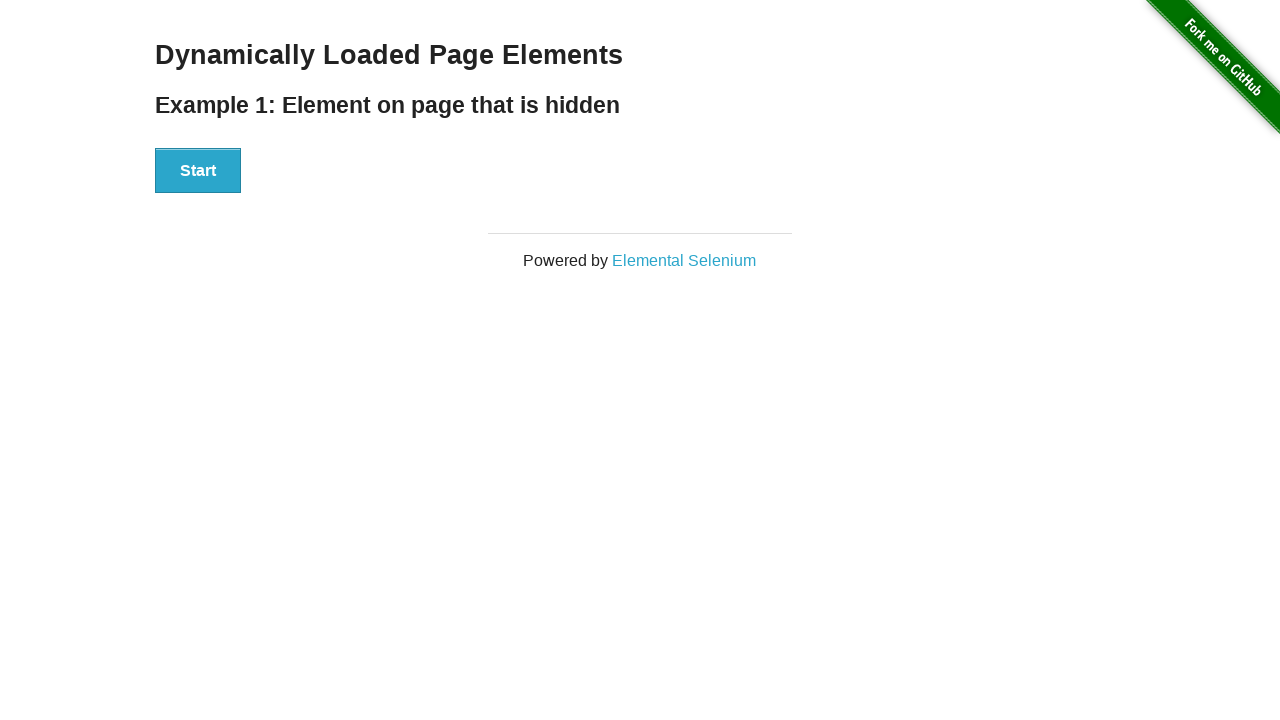

Clicked the start button at (198, 171) on #start button
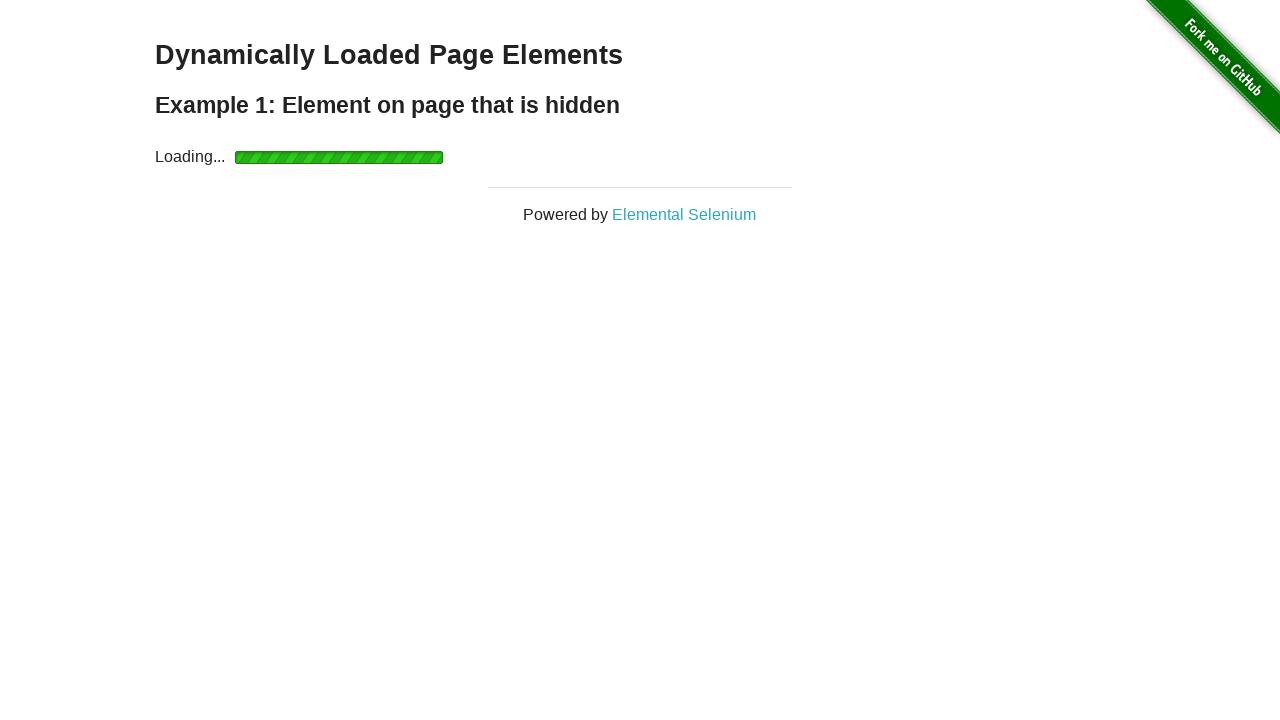

Waited for finish element to become visible
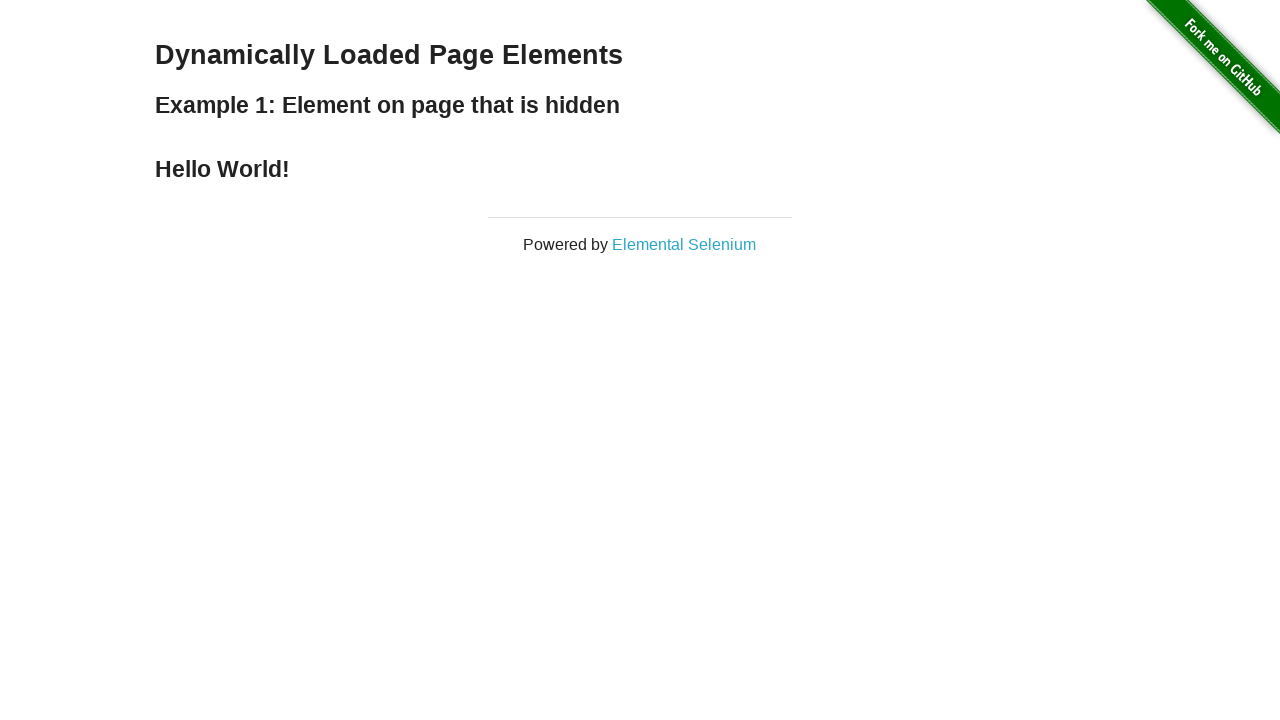

Verified finish element contains 'Hello World!' text
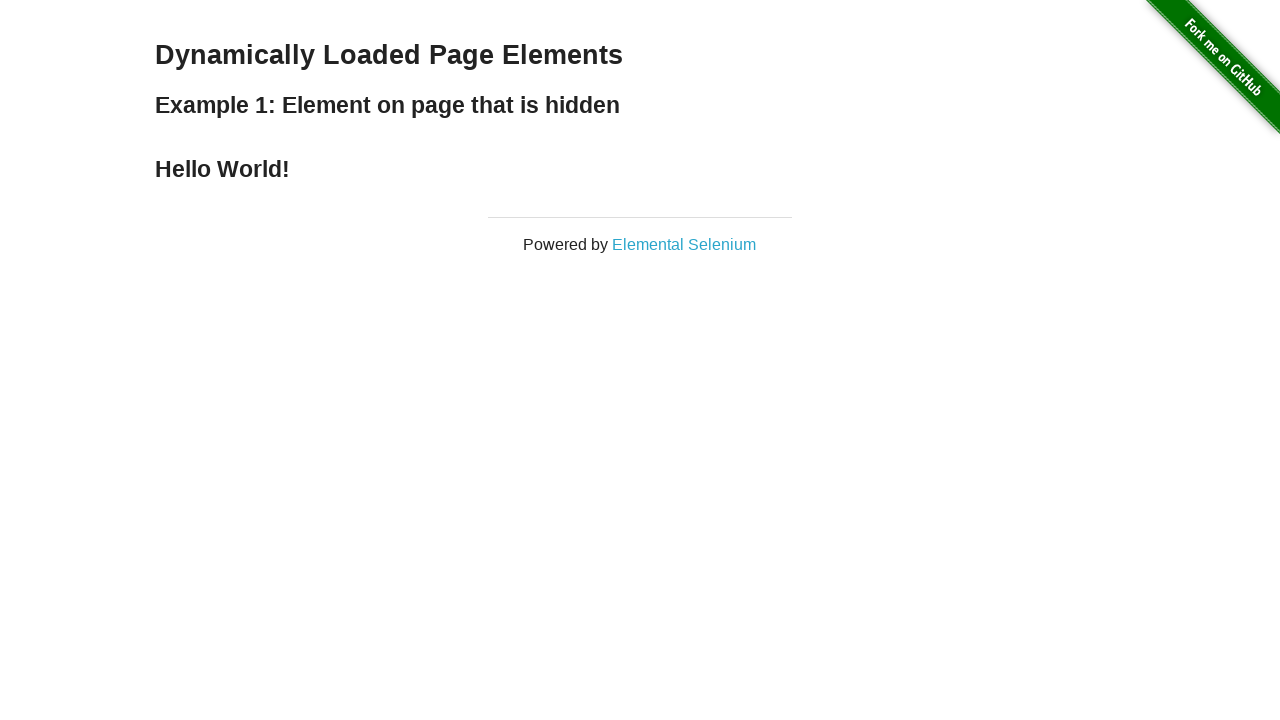

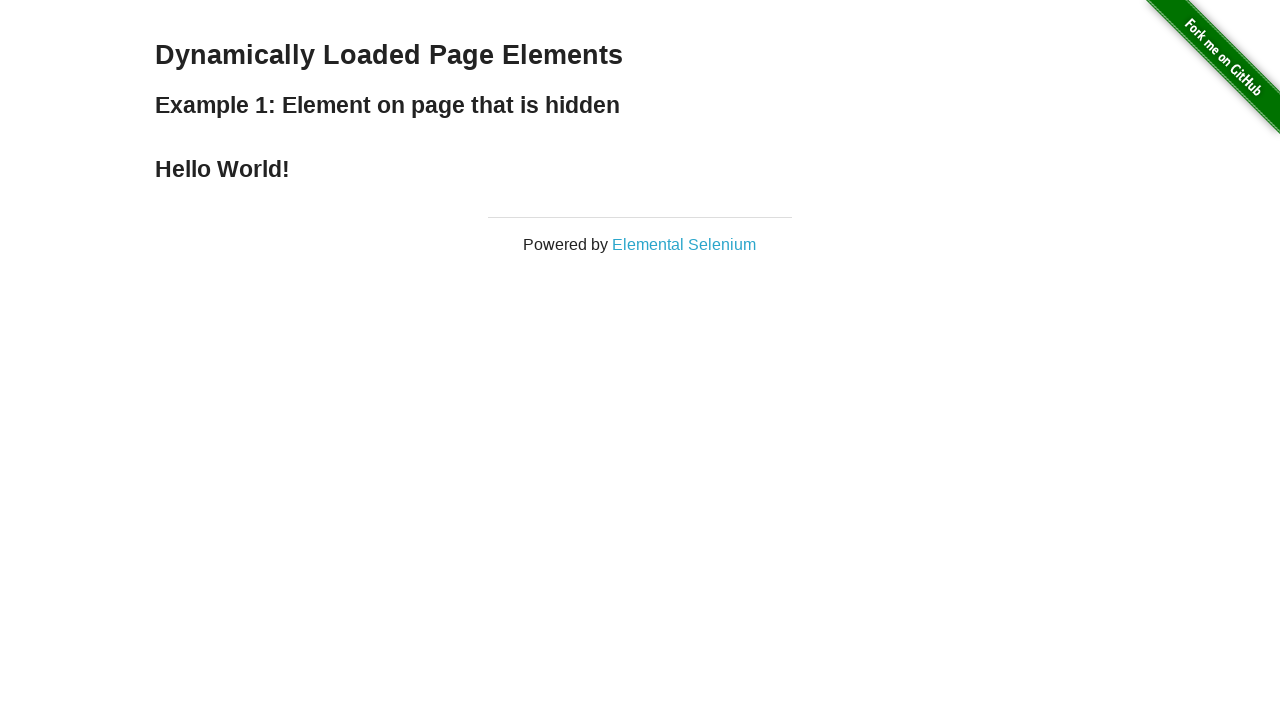